Tests drag and drop functionality on jQuery UI demo page by dragging an element and dropping it onto a target area

Starting URL: https://jqueryui.com/

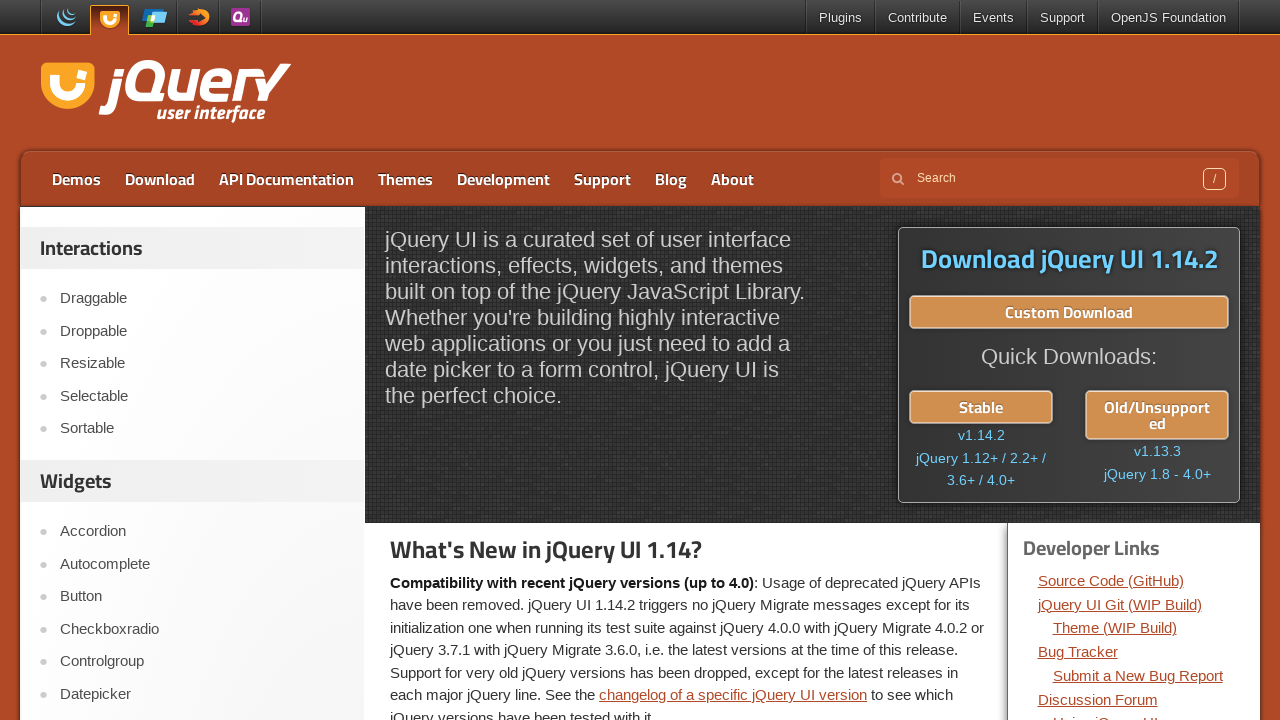

Clicked on Droppable menu item at (202, 331) on text='Droppable'
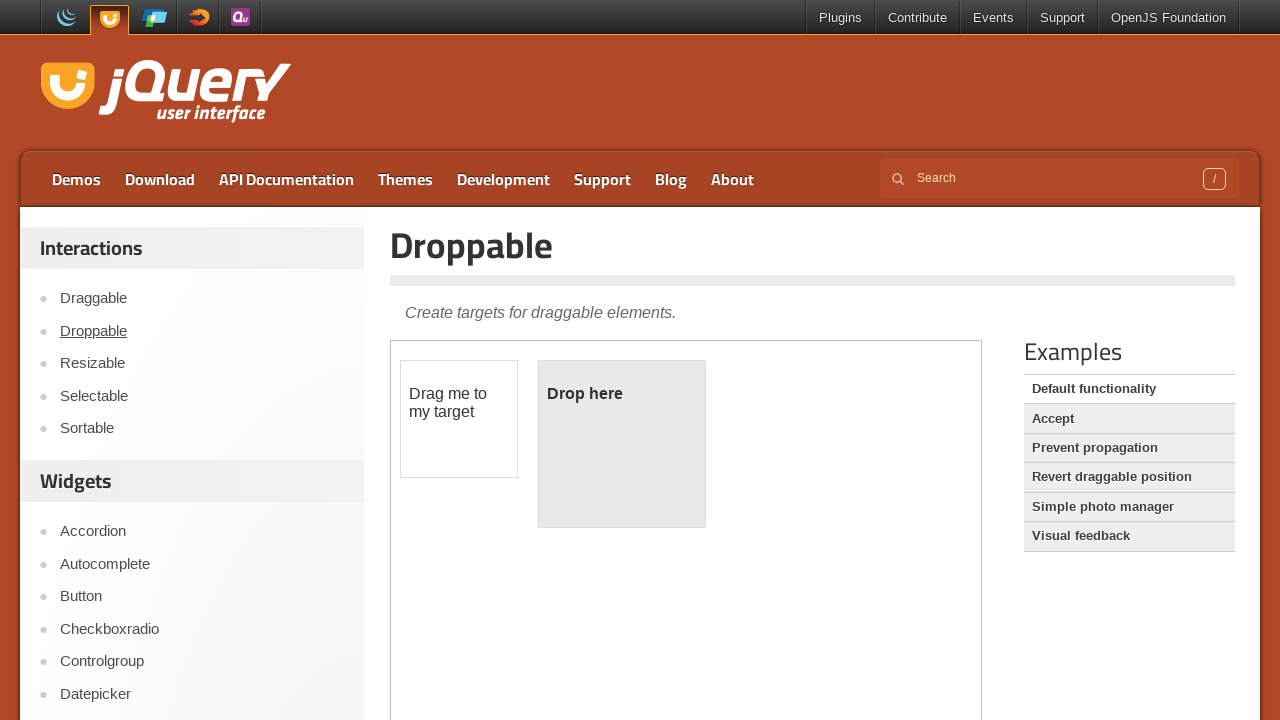

Located the demo iframe
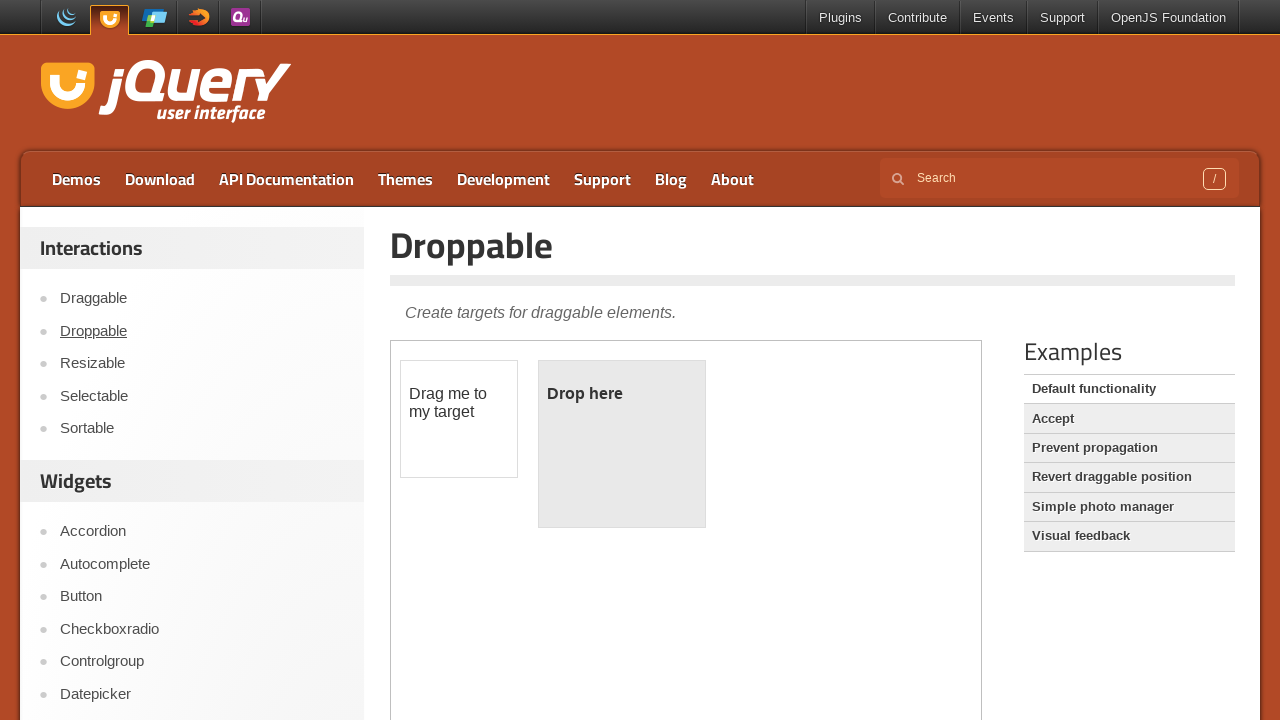

Located the draggable element
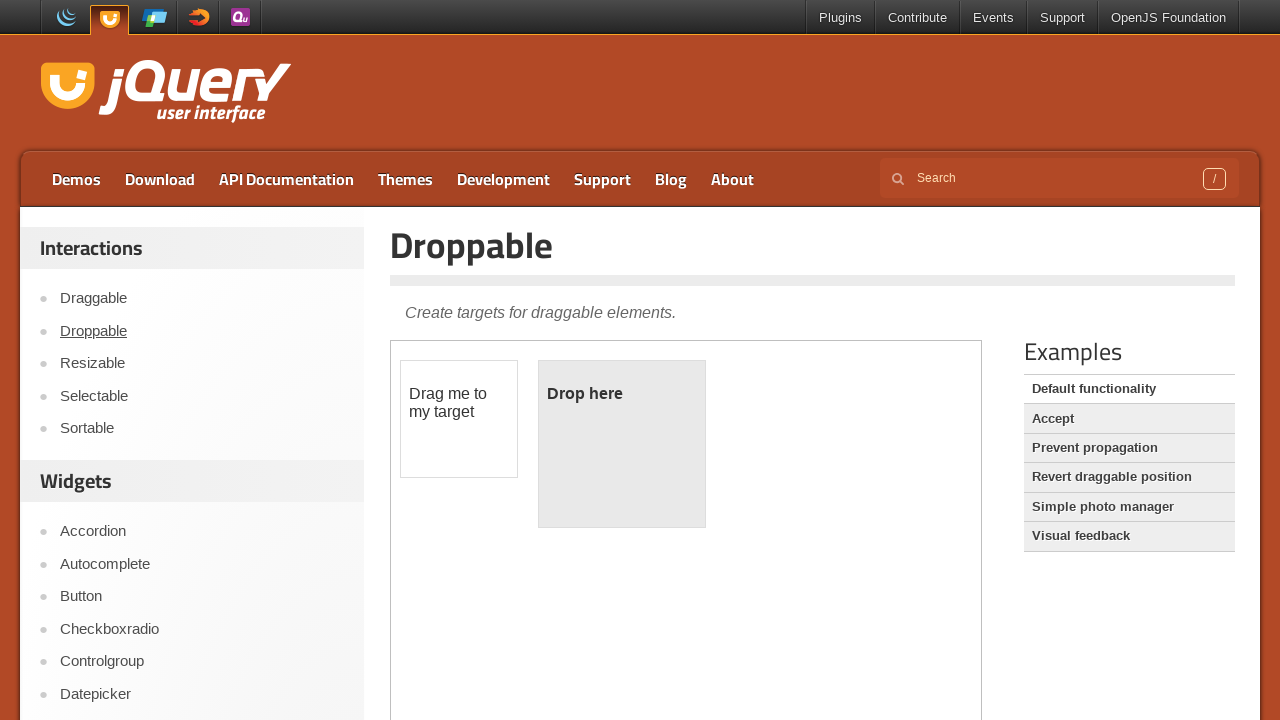

Located the droppable target element
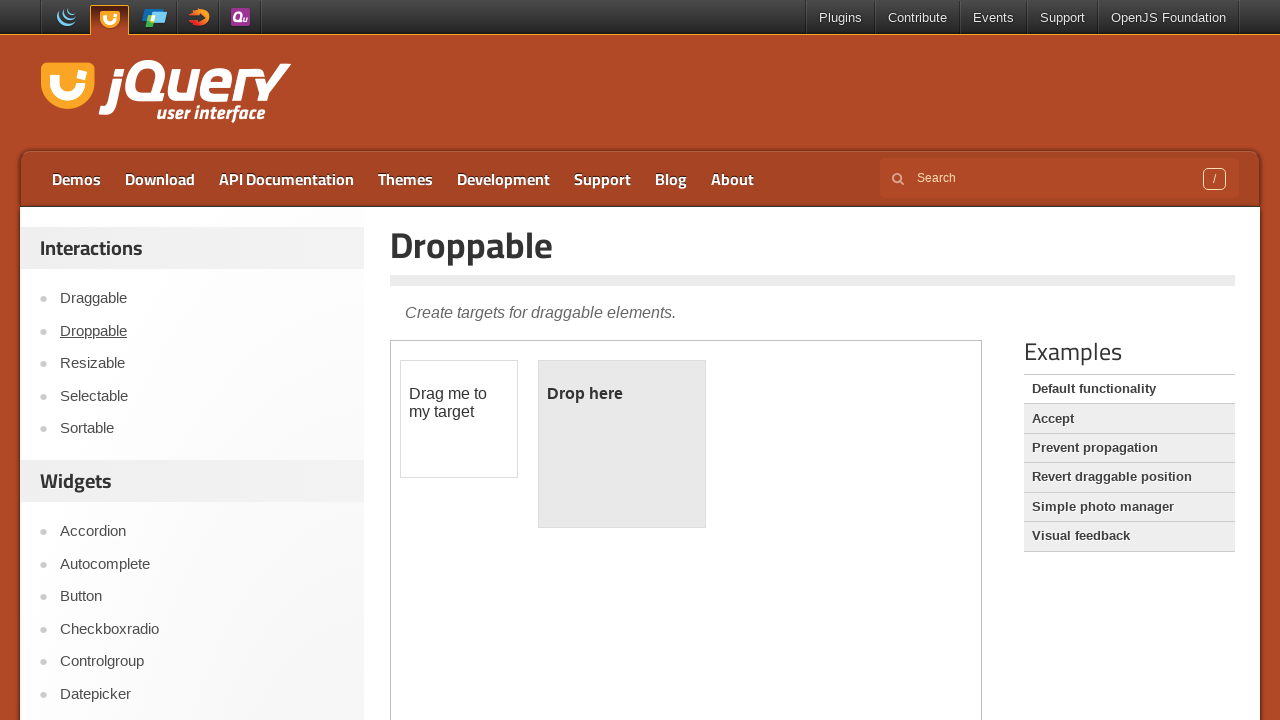

Dragged and dropped the draggable element onto the droppable target at (622, 444)
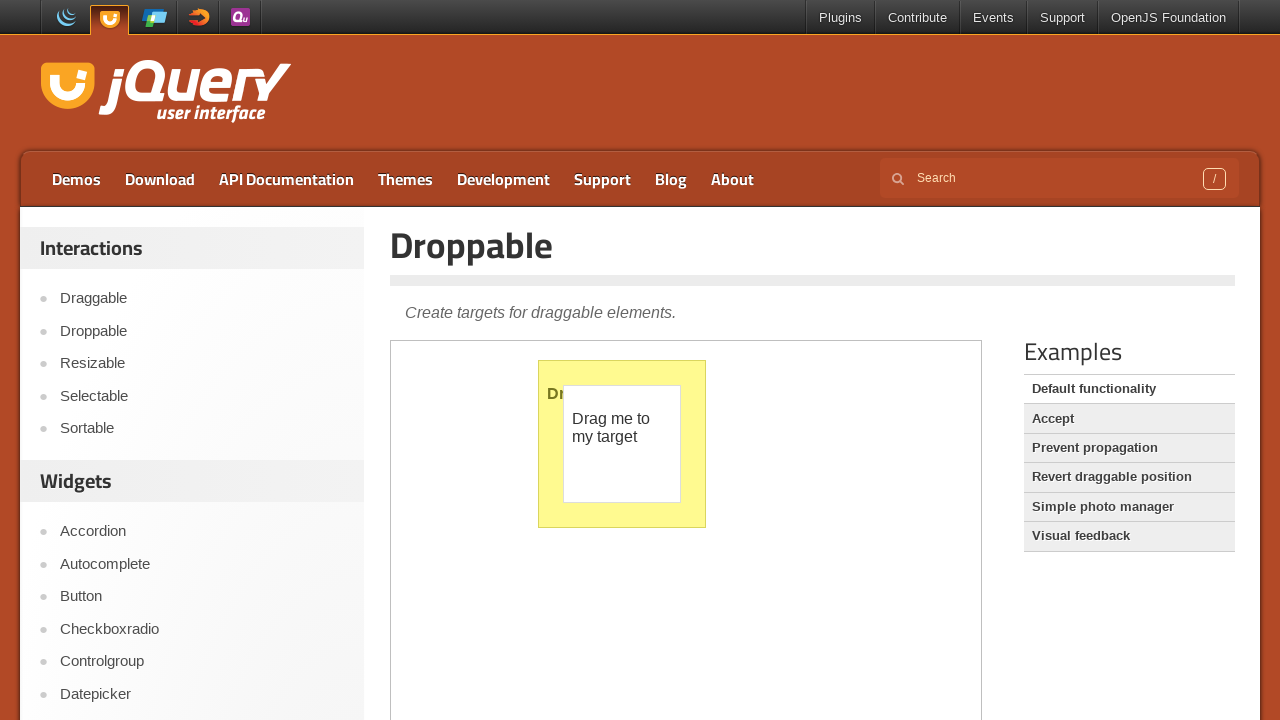

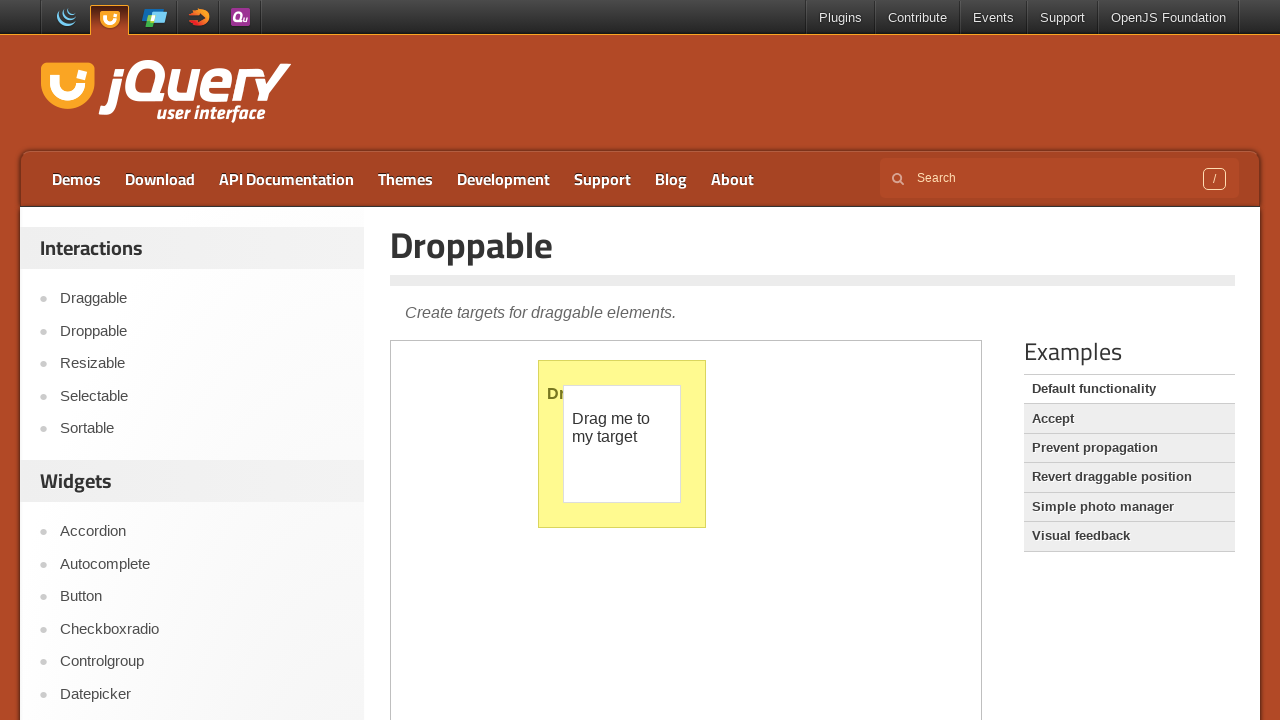